Tests multiple window handling by clicking a link to open a new window, switching to the child window to verify content, then switching back to the parent window to verify its content.

Starting URL: https://the-internet.herokuapp.com/

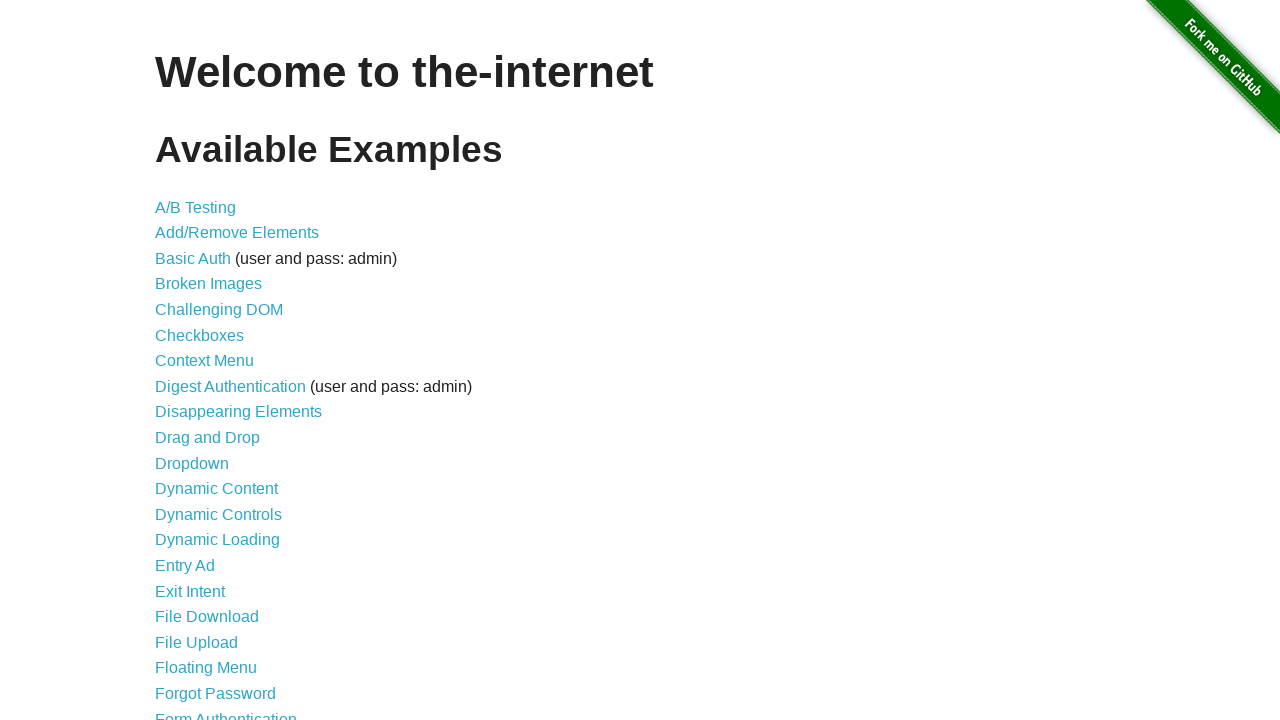

Clicked on 'Multiple Windows' link at (218, 369) on xpath=//*[text()='Multiple Windows']
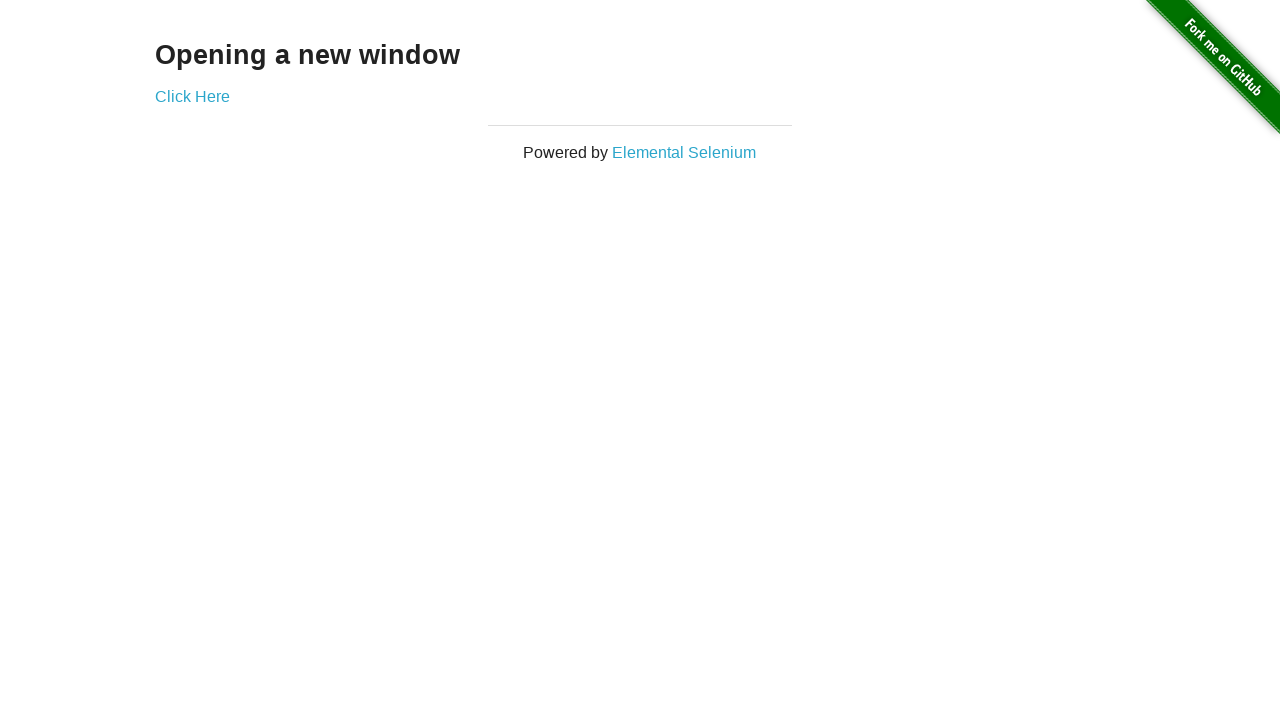

Waited for 'Click Here' link to load on Multiple Windows page
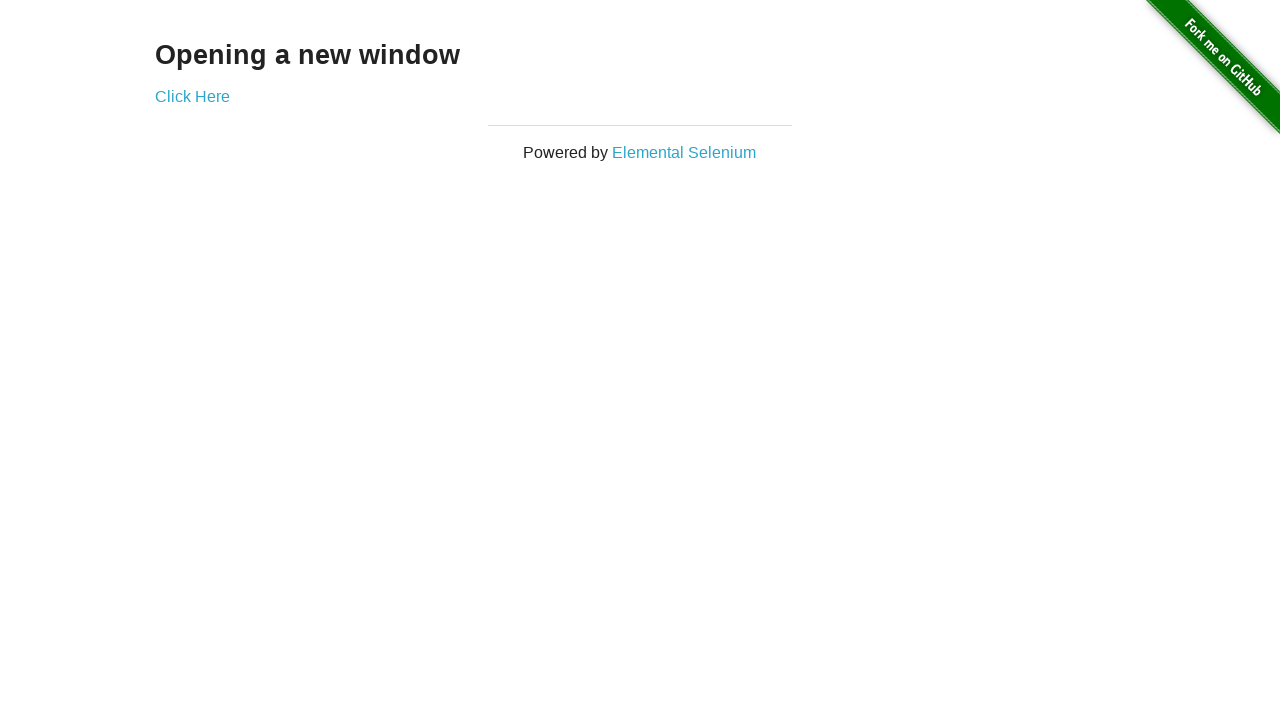

Clicked 'Click Here' link to open new window at (192, 96) on xpath=//*[text()='Click Here']
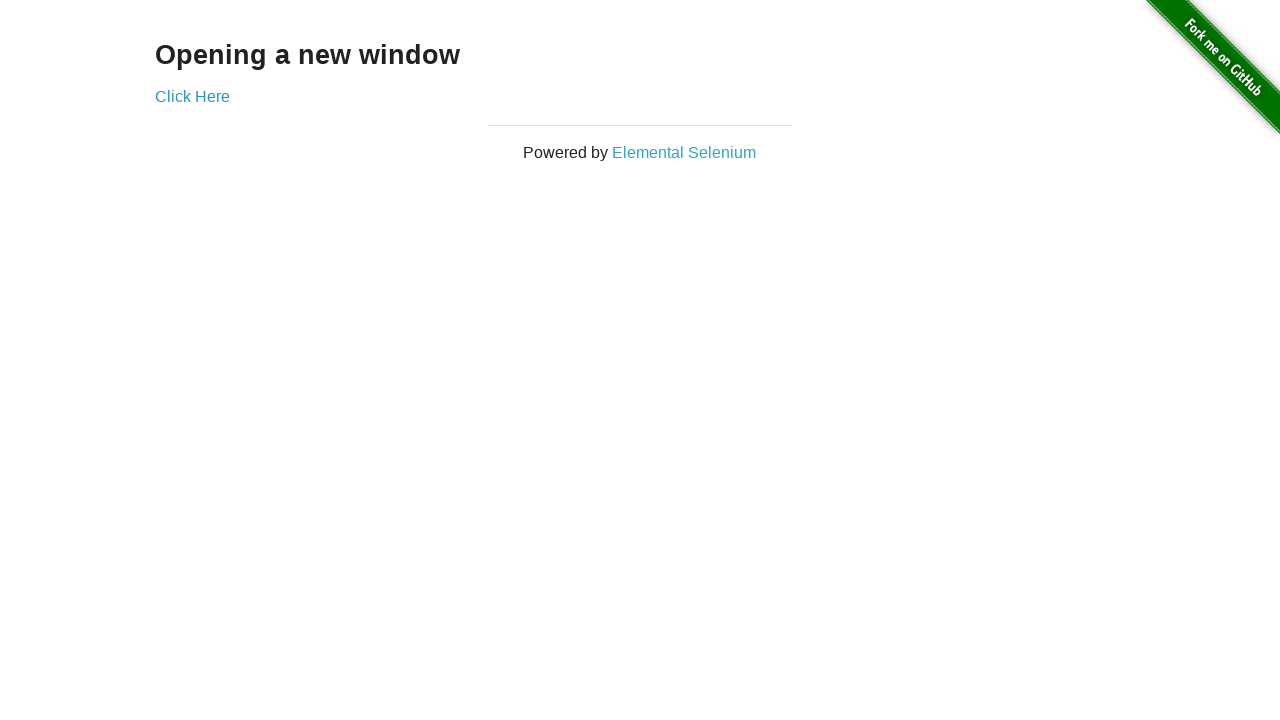

Captured new window/child page object
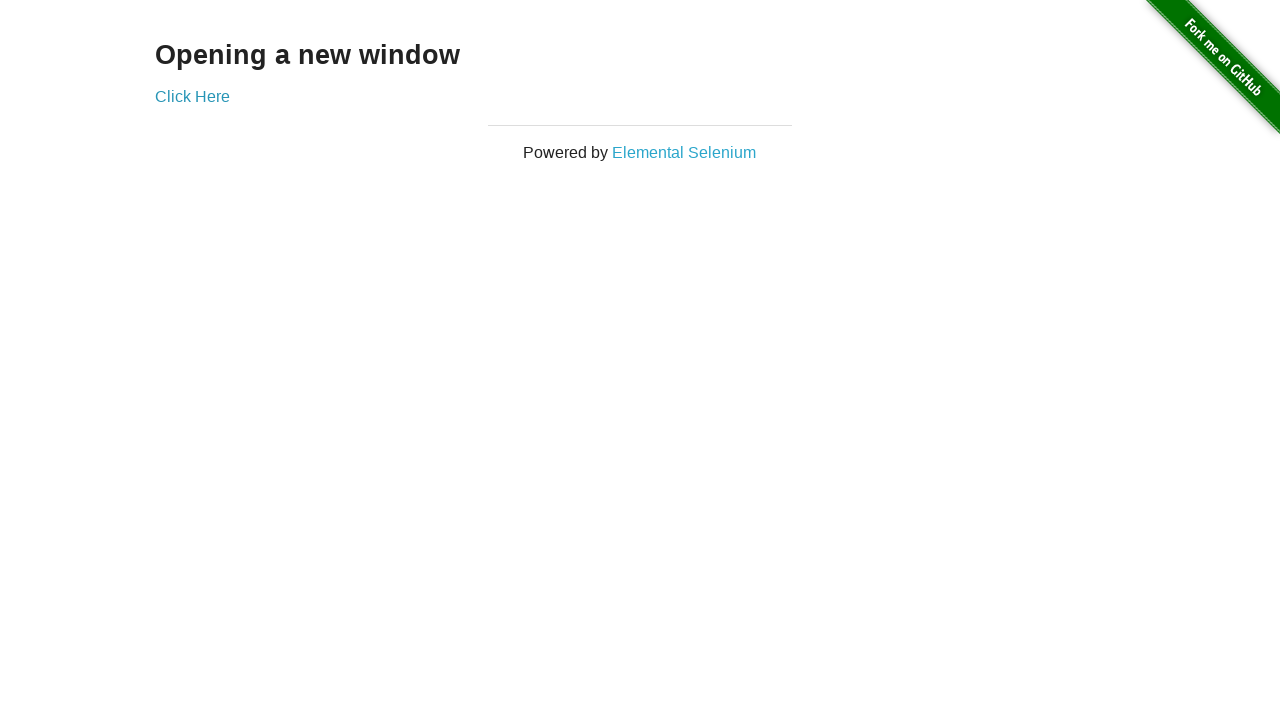

Verified 'New Window' heading is present in child window
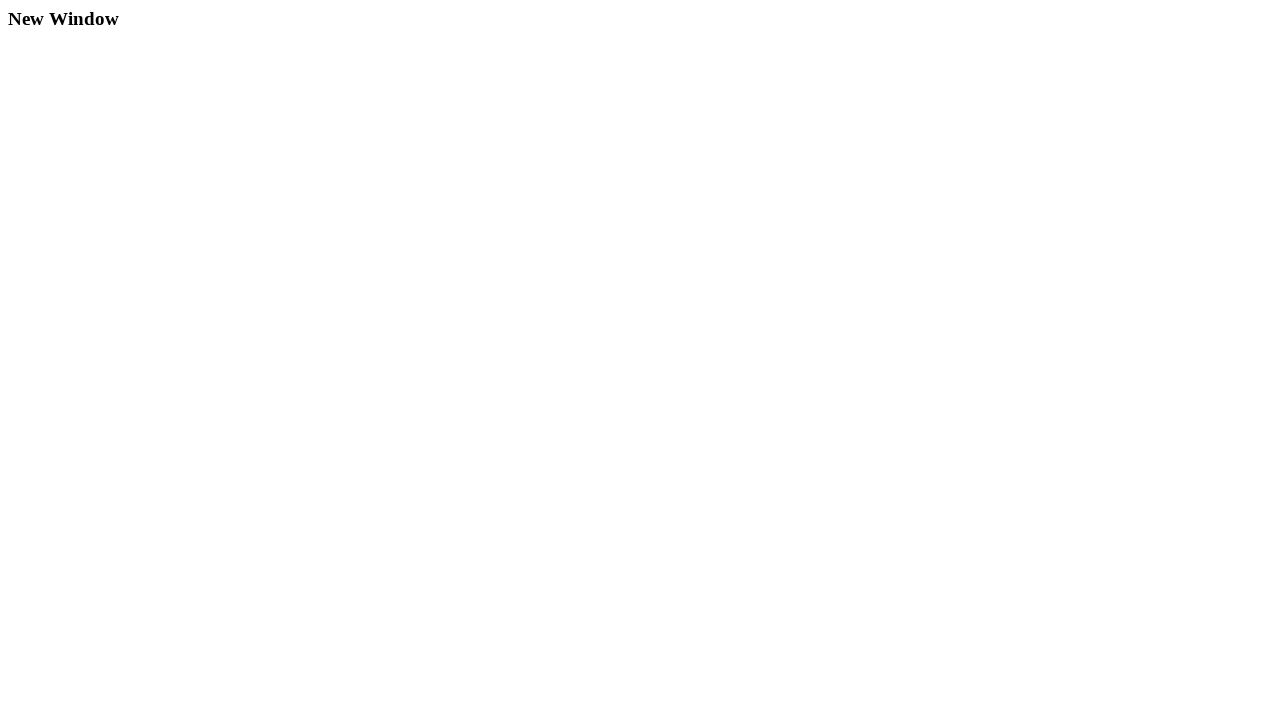

Verified parent window still contains 'Opening a new window' text
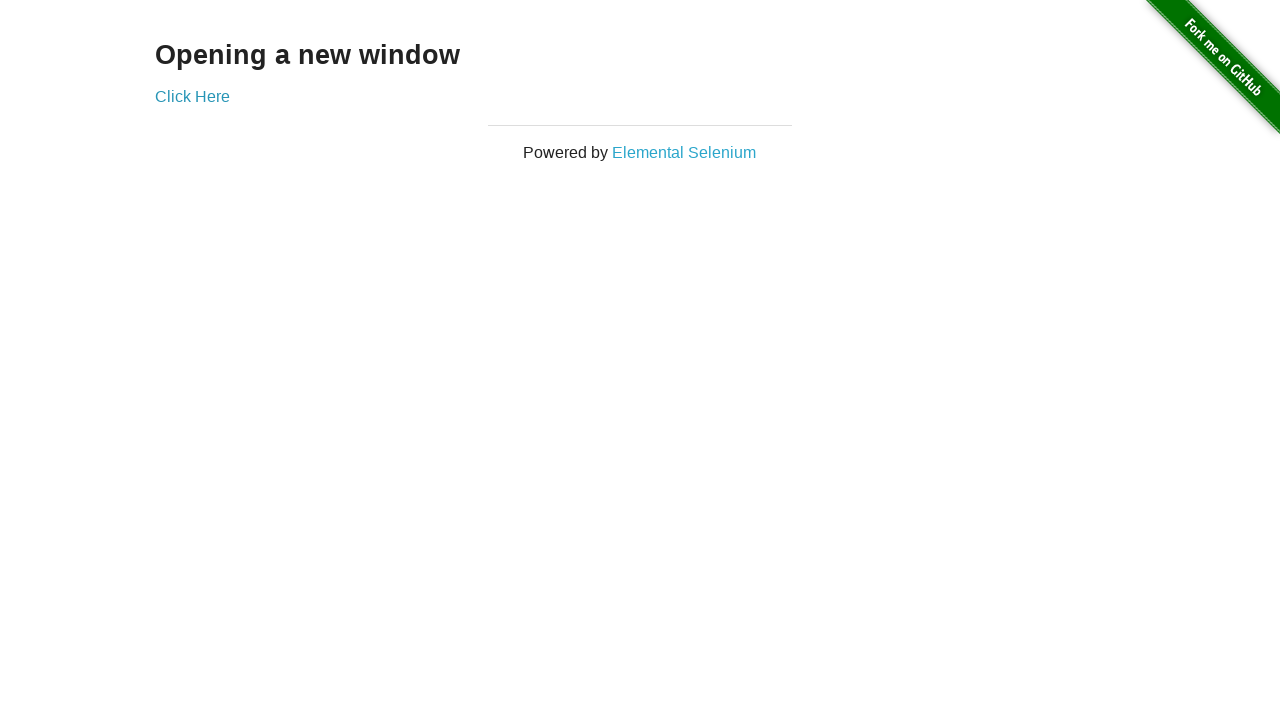

Closed child window
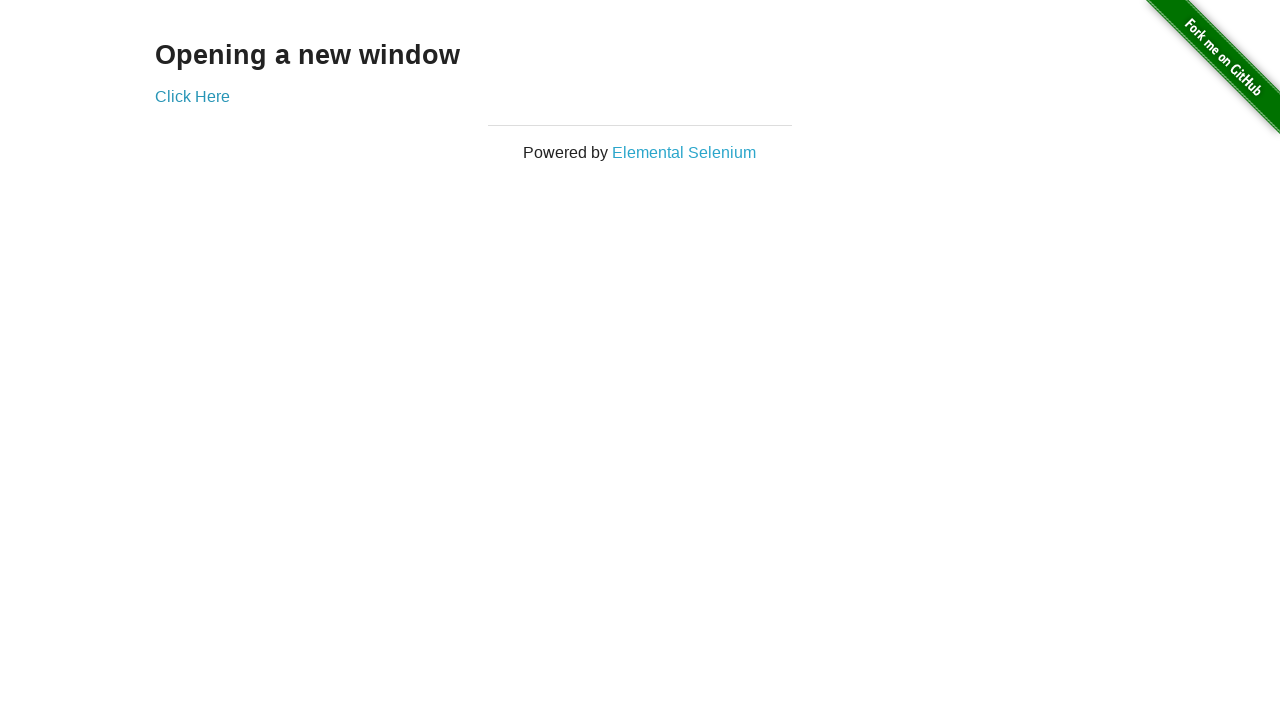

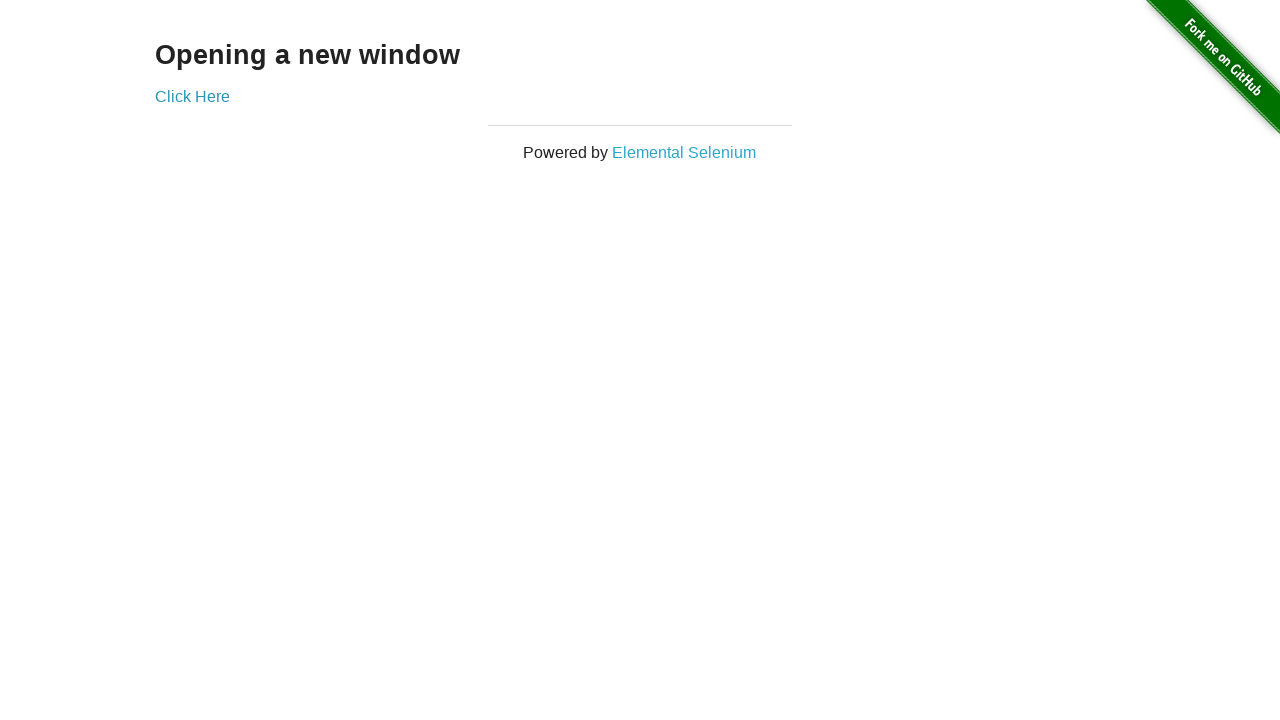